Tests multiple selection functionality on jQuery UI selectable widget by selecting multiple items while holding the Control key

Starting URL: https://jqueryui.com/selectable/

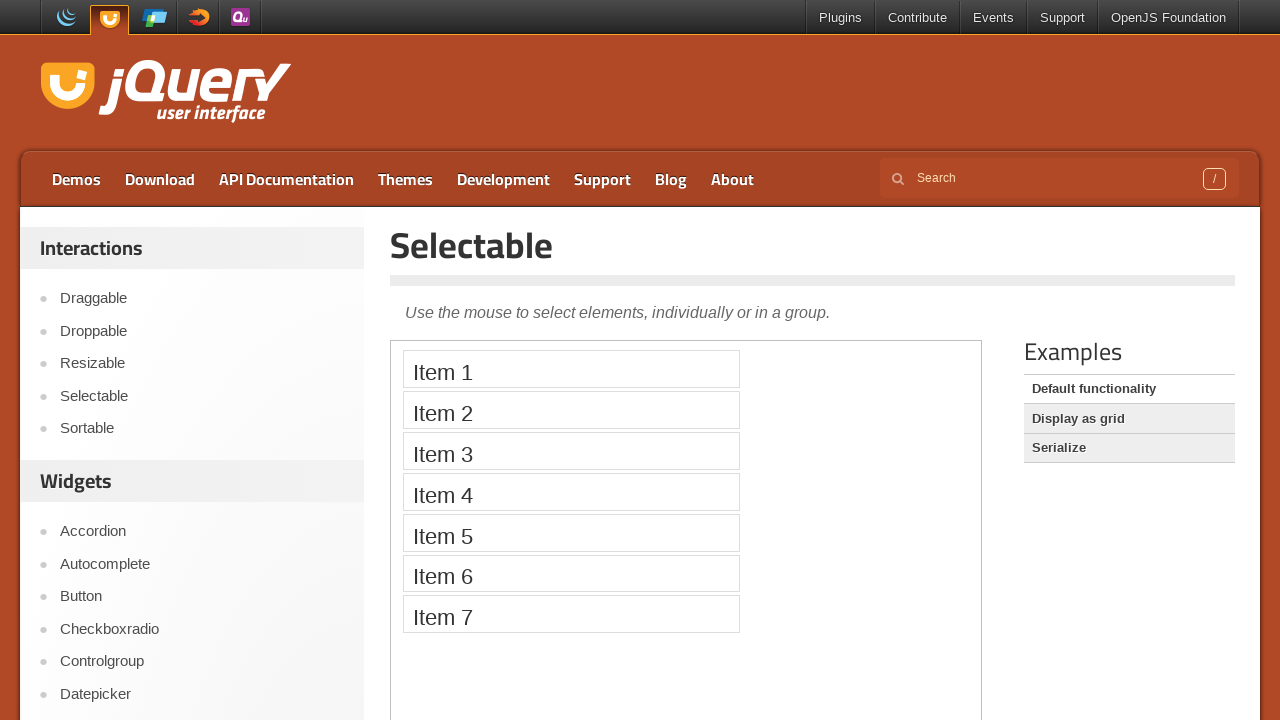

Located iframe containing the selectable widget
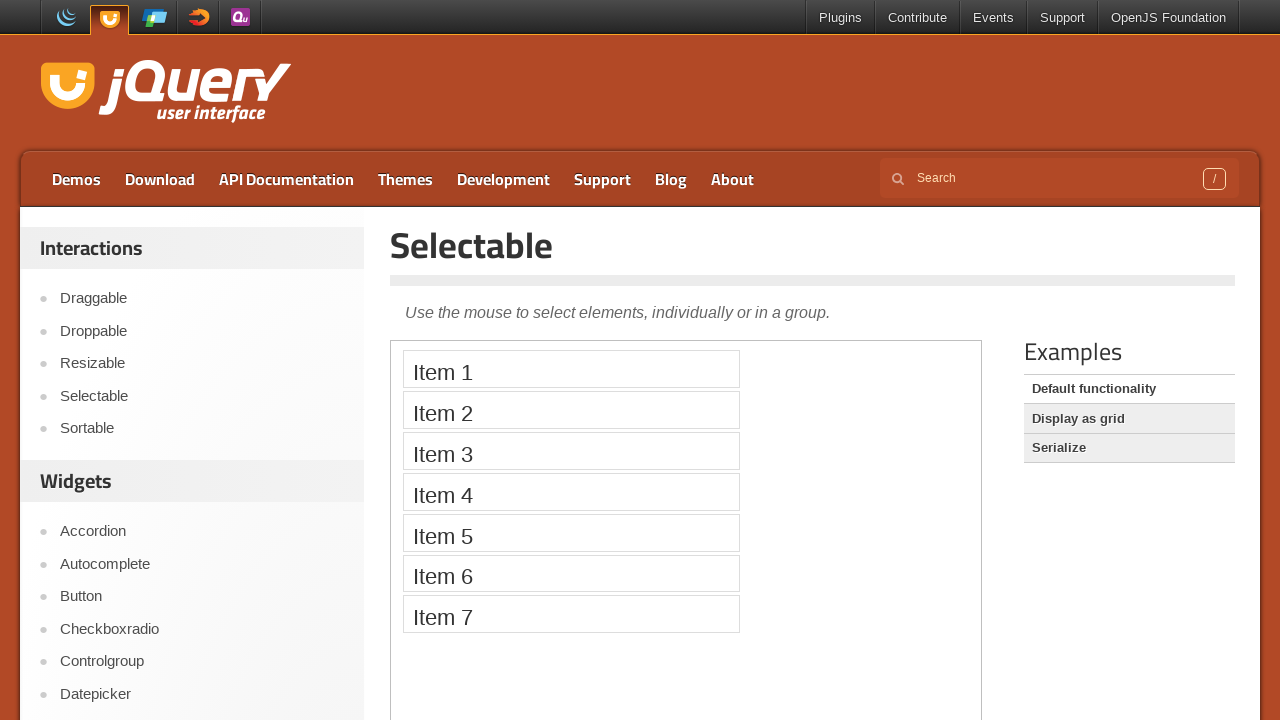

Located selectable items 1, 3, and 5 in the widget
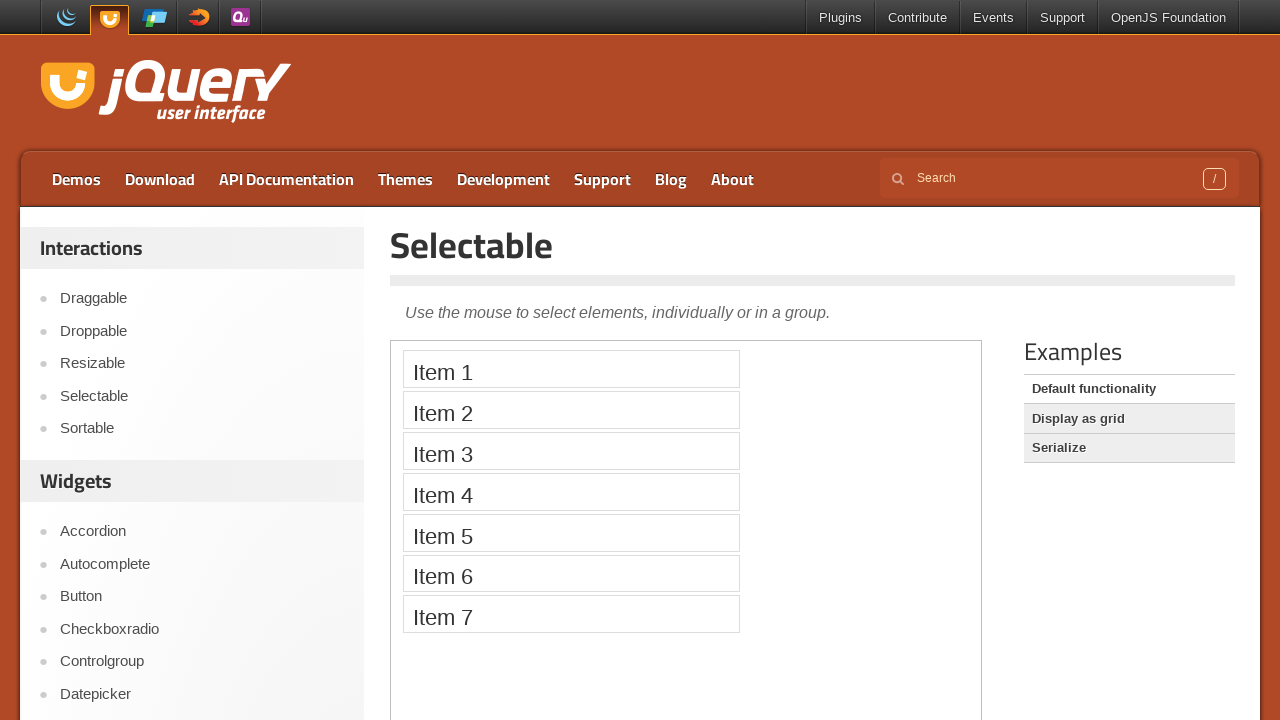

Pressed Control key down to enable multi-select mode
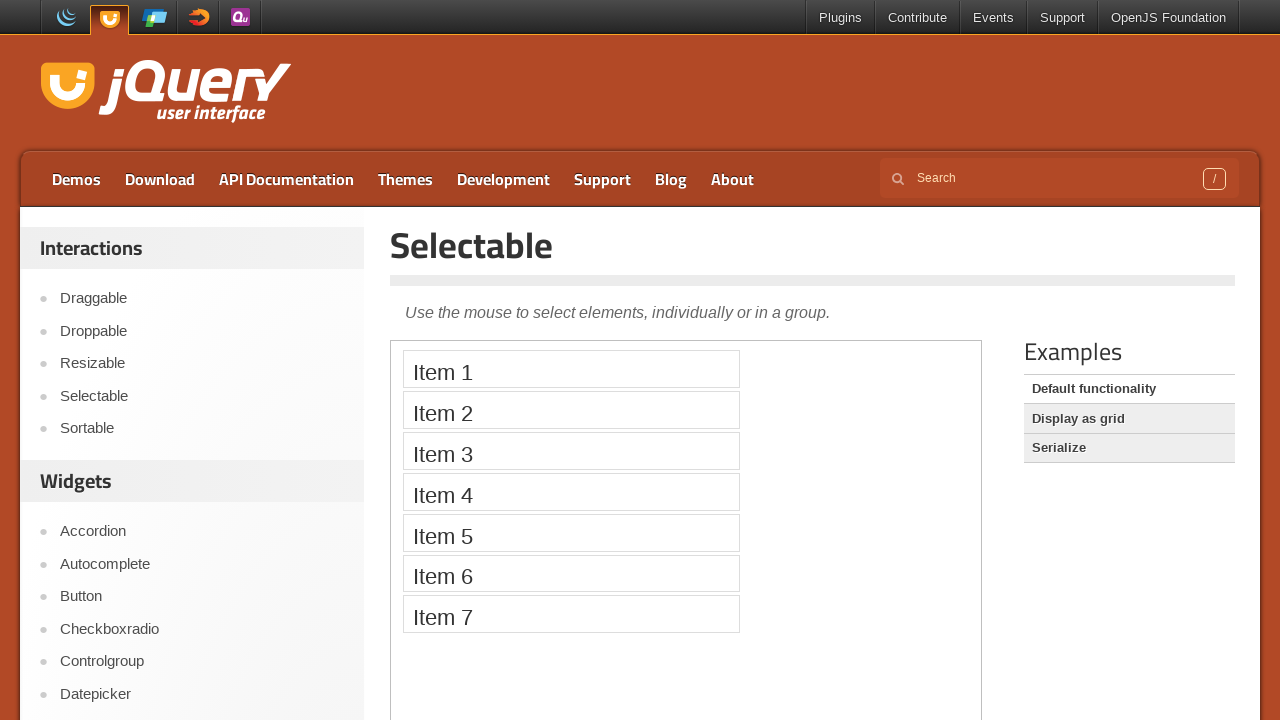

Clicked on item 1 while holding Control key at (571, 369) on iframe >> nth=0 >> internal:control=enter-frame >> ol#selectable > li:nth-child(
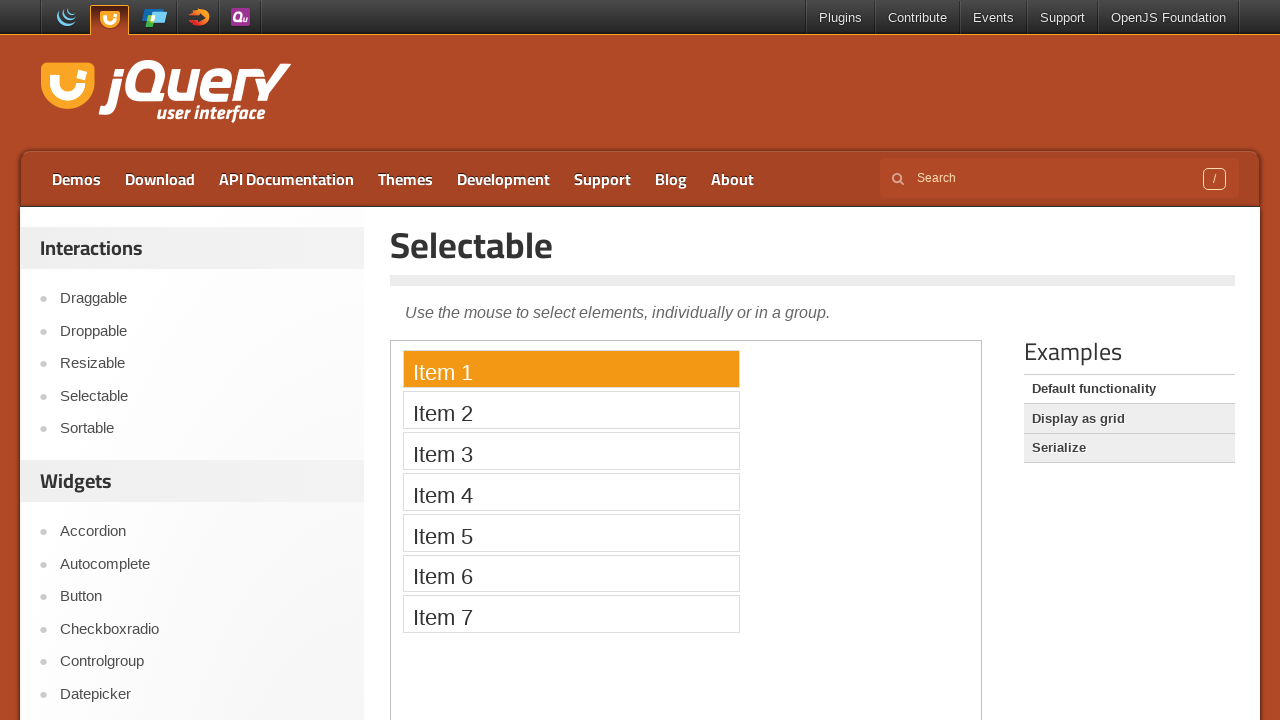

Clicked on item 3 while holding Control key at (571, 451) on iframe >> nth=0 >> internal:control=enter-frame >> ol#selectable > li:nth-child(
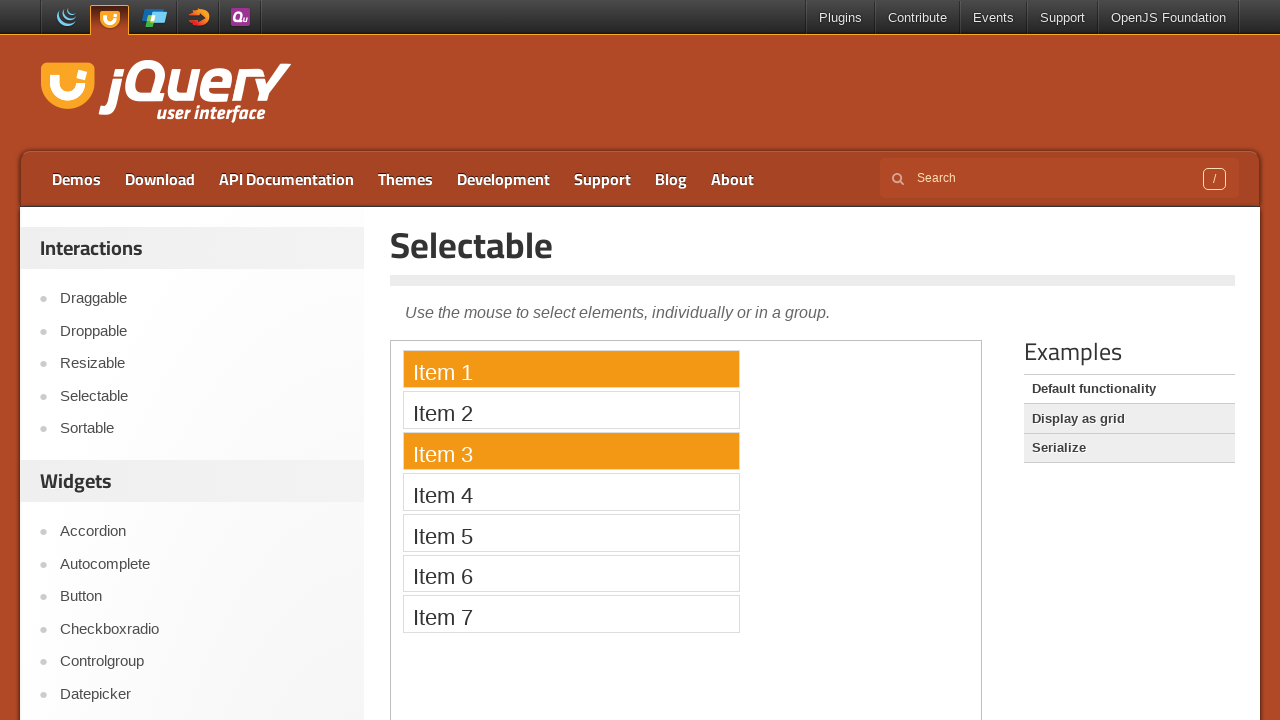

Clicked on item 5 while holding Control key at (571, 532) on iframe >> nth=0 >> internal:control=enter-frame >> ol#selectable > li:nth-child(
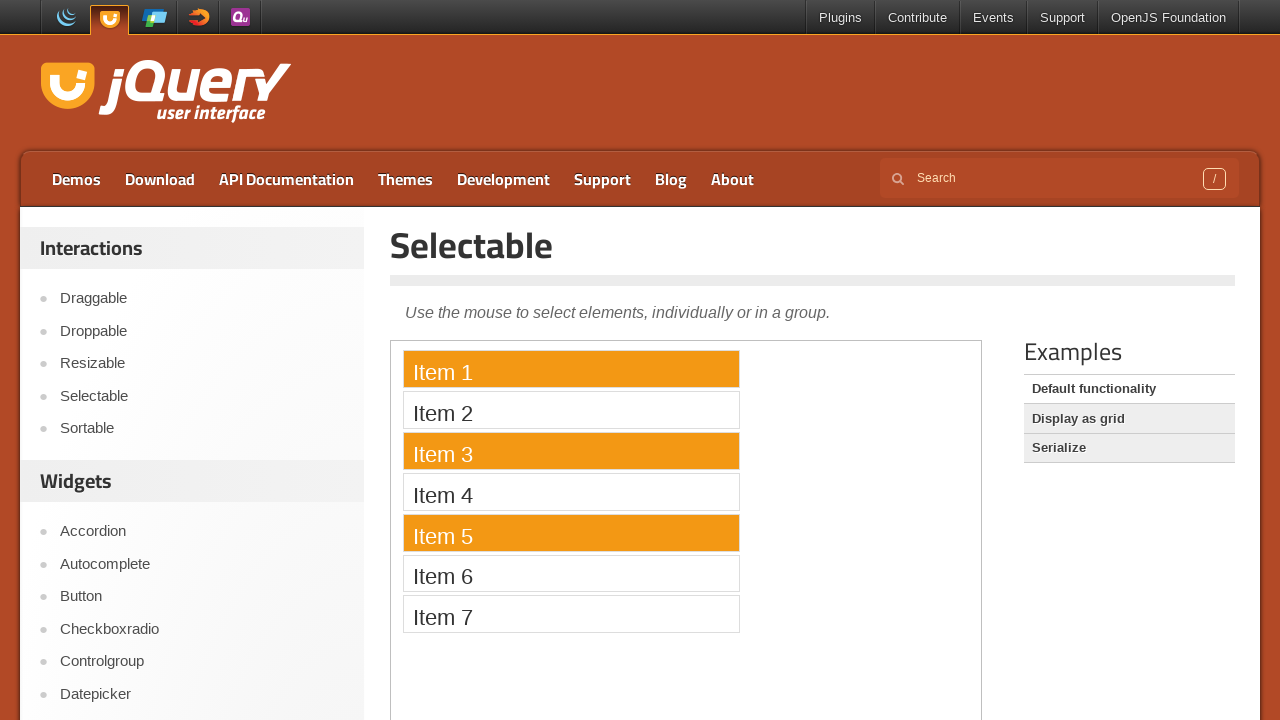

Released Control key to complete multi-select operation
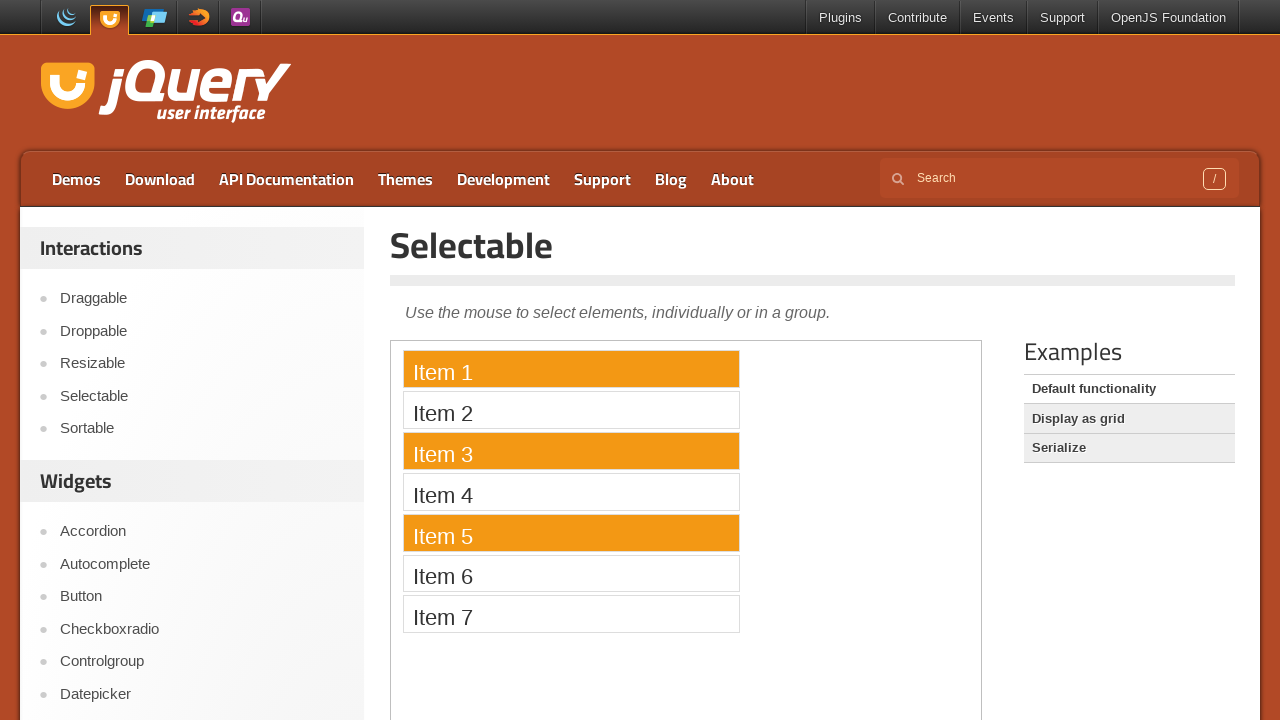

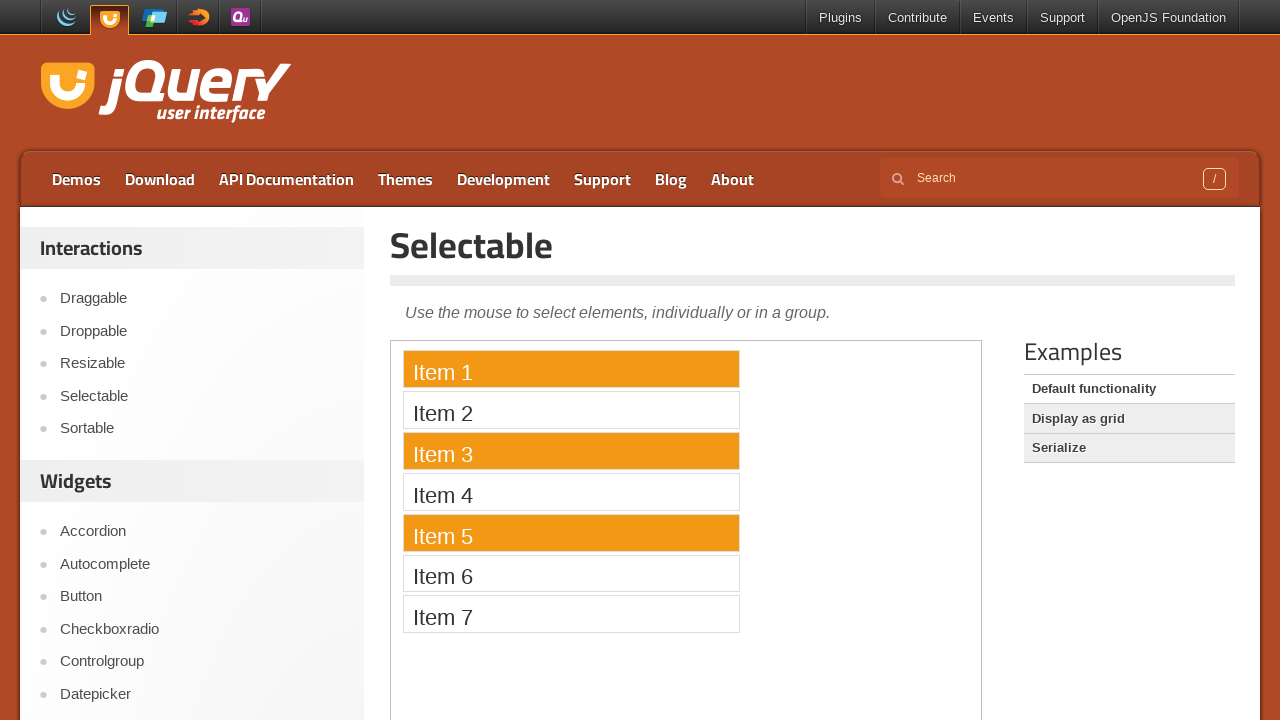